Adds multiple products to cart from different categories, manages cart items, and completes the checkout process with payment information

Starting URL: https://www.demoblaze.com/

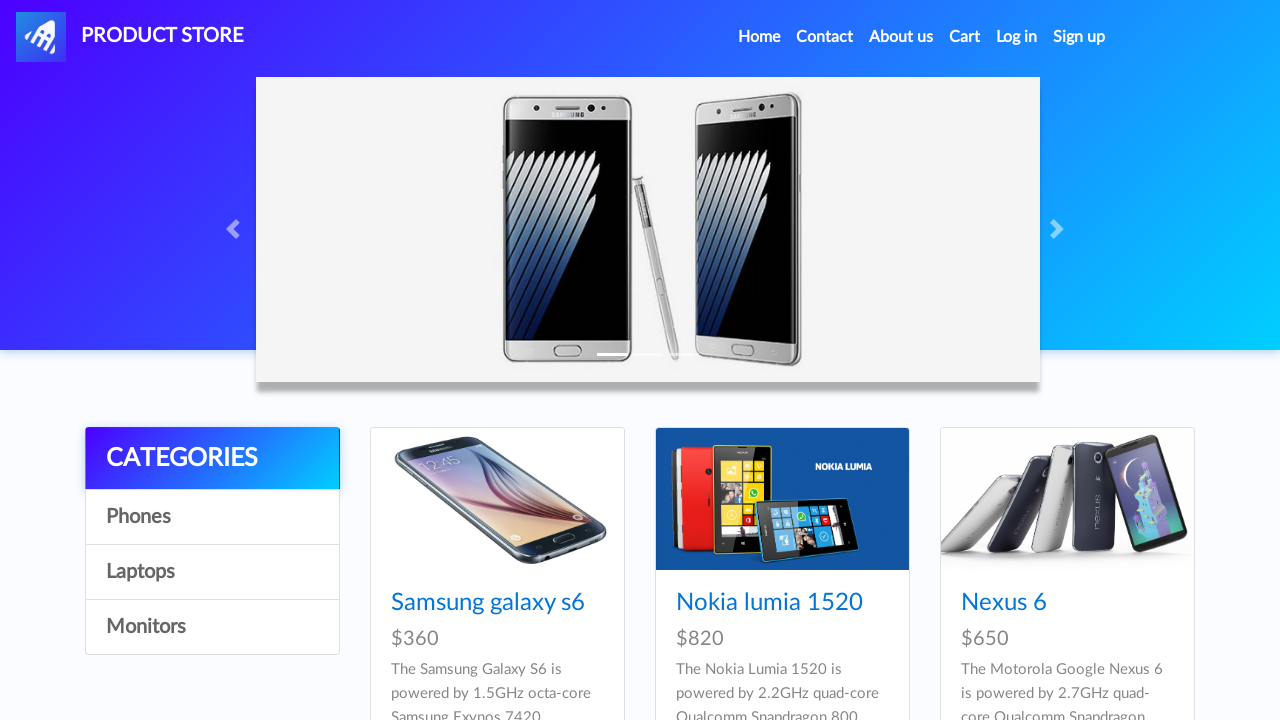

Clicked on Phones category at (212, 517) on #itemc[onclick="byCat('phone')"]
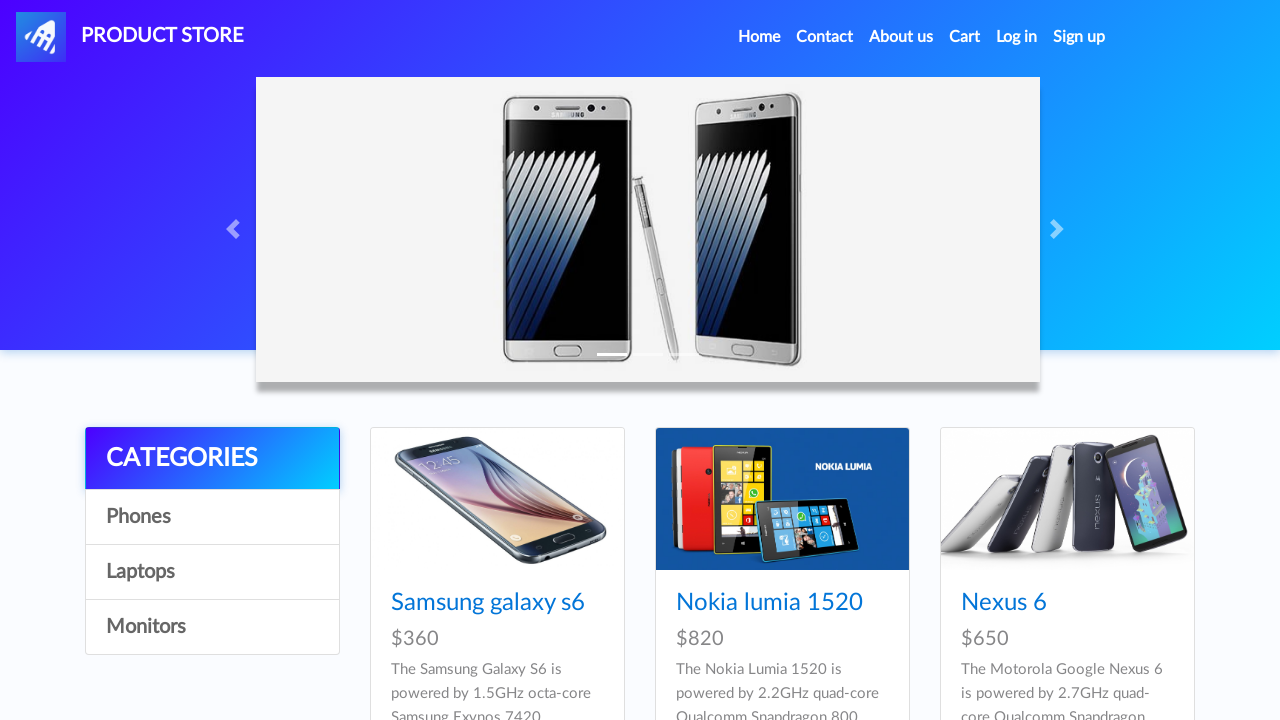

Waited for page to load after selecting Phones category
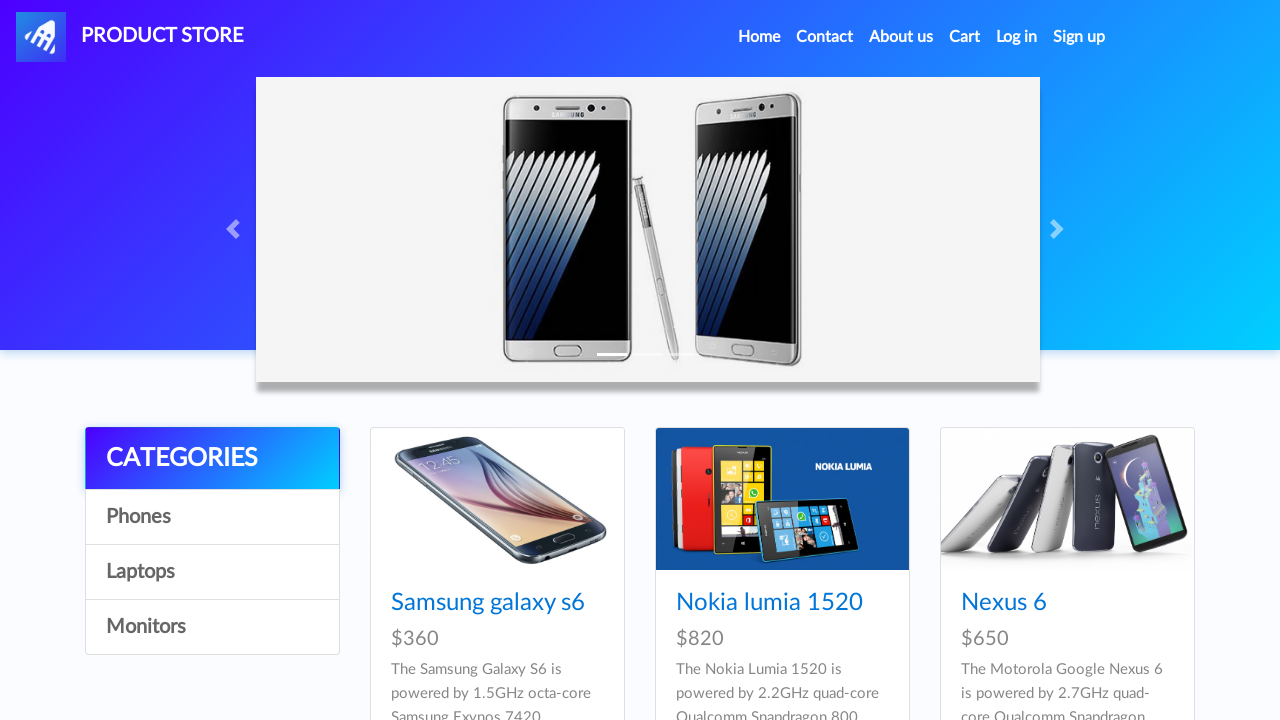

Clicked on seventh phone product at (461, 361) on a.hrefch >> nth=6
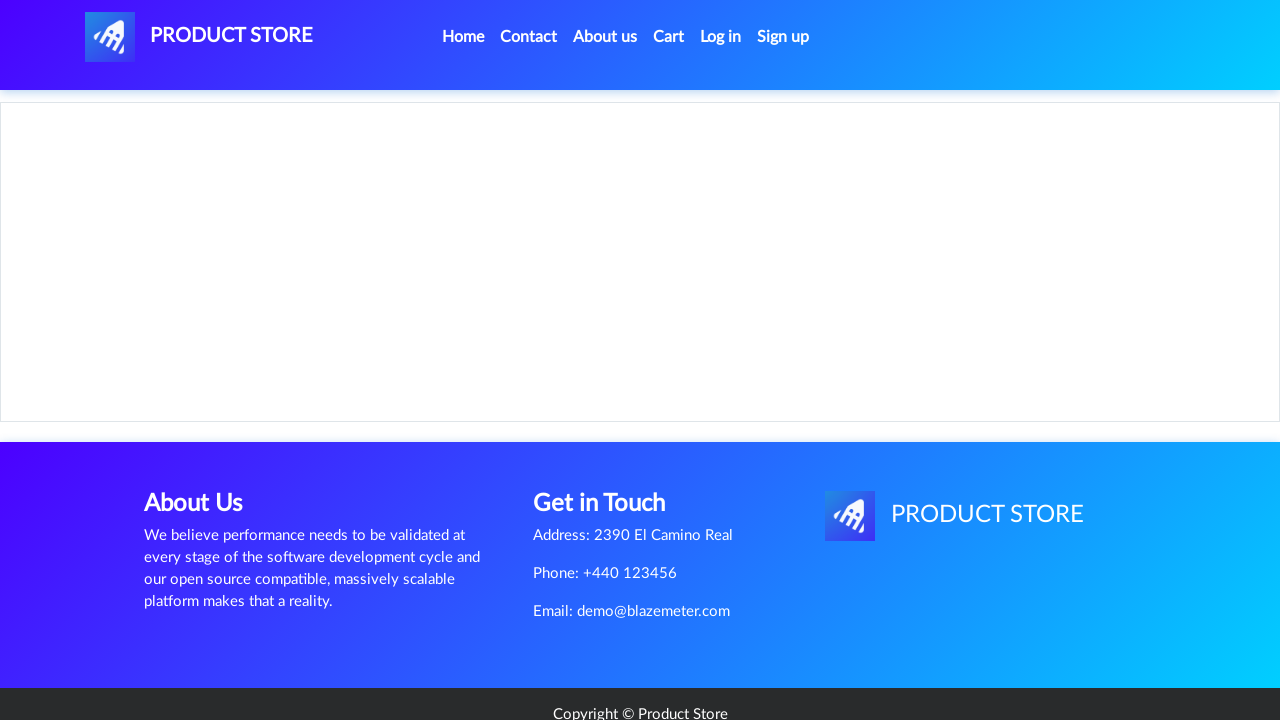

Clicked Add to Cart button for phone at (610, 440) on .btn-success
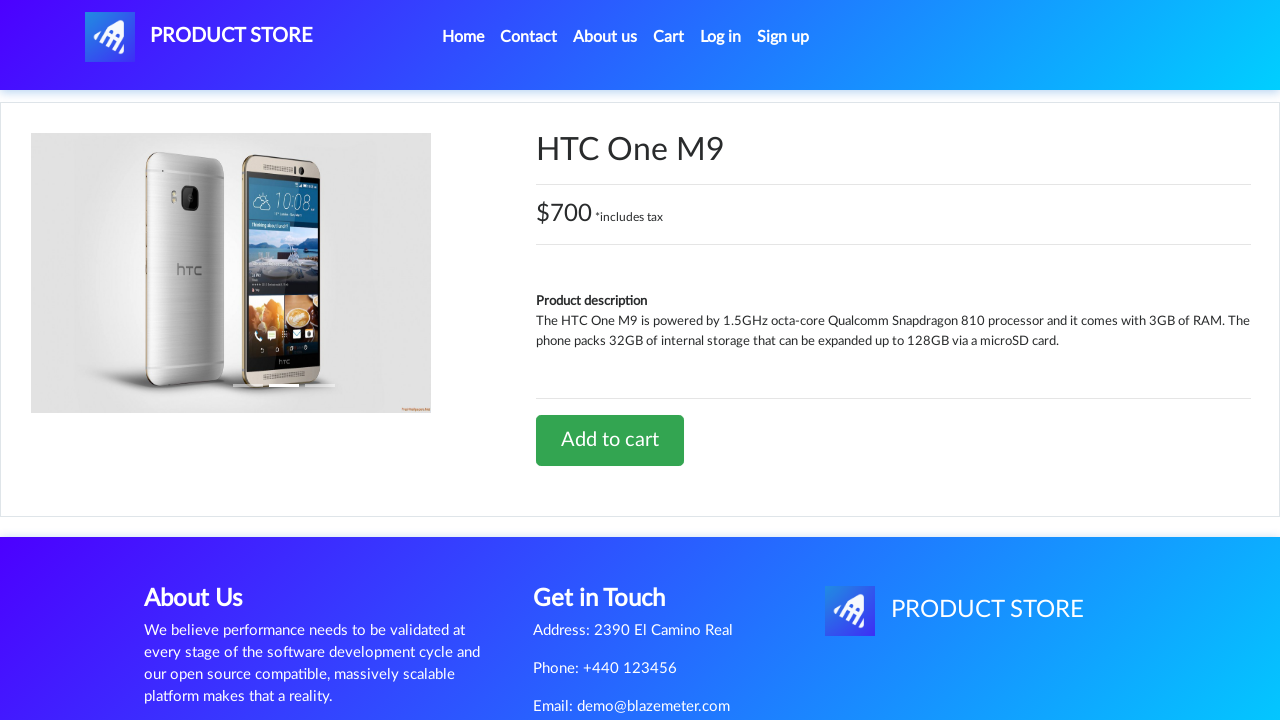

Set up dialog handler to accept alerts
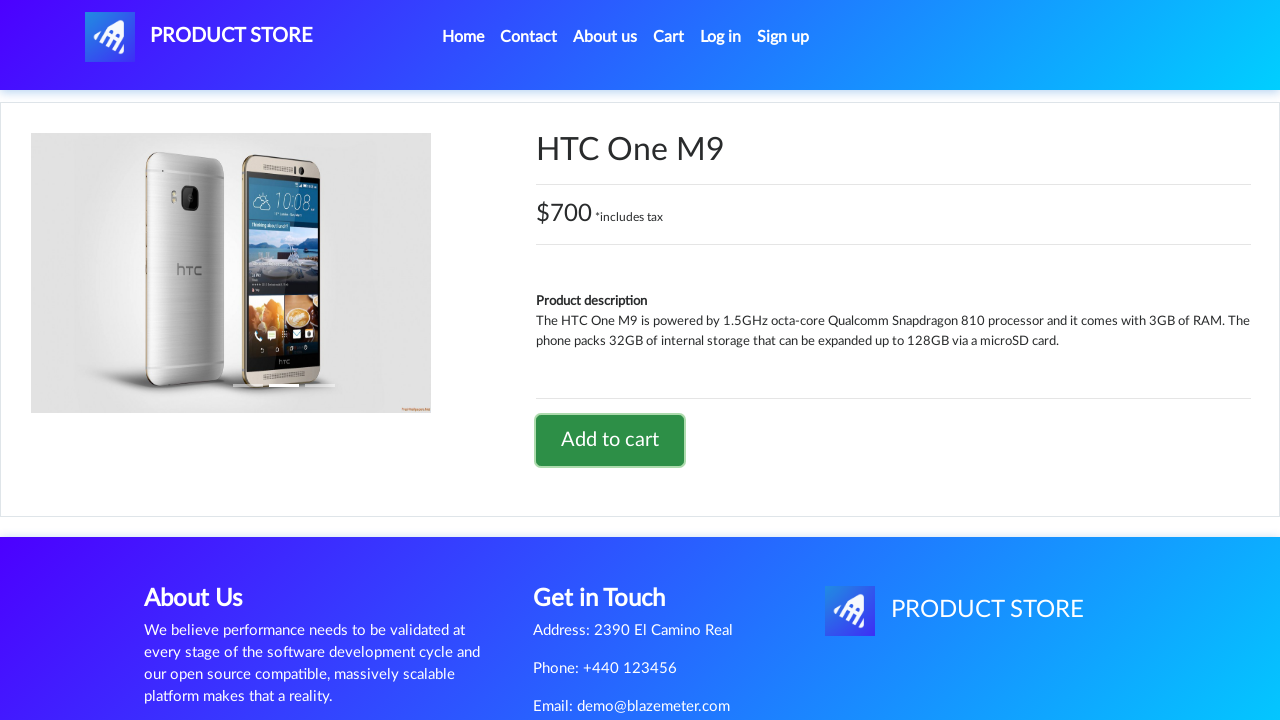

Navigated back to home page at (463, 37) on a.nav-link[href='index.html']
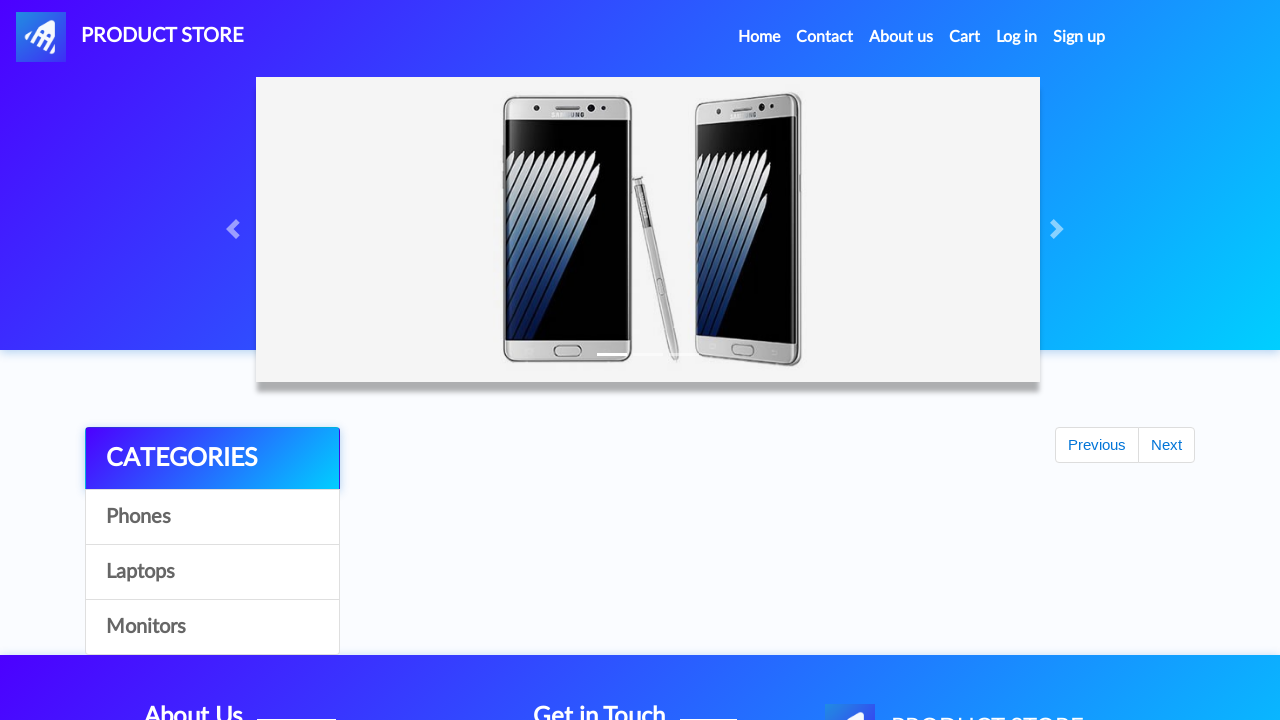

Clicked on Laptops category at (212, 572) on #itemc[onclick="byCat('notebook')"]
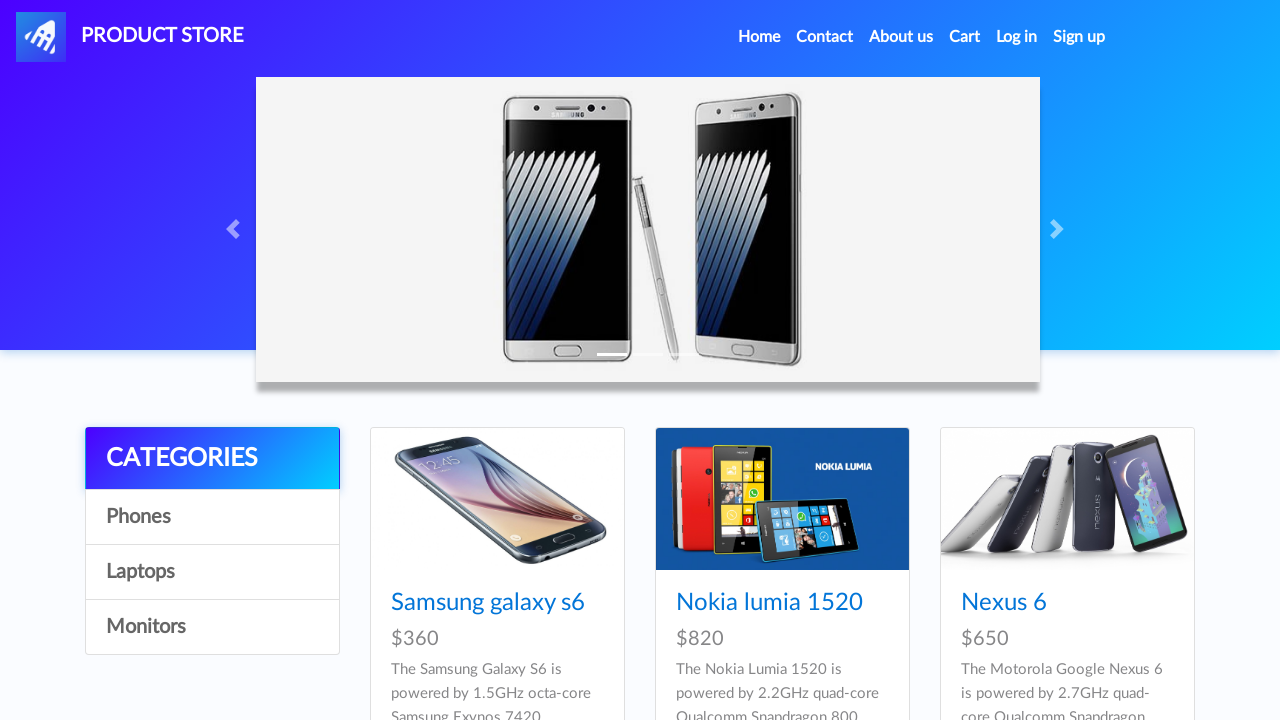

Waited for page to load after selecting Laptops category
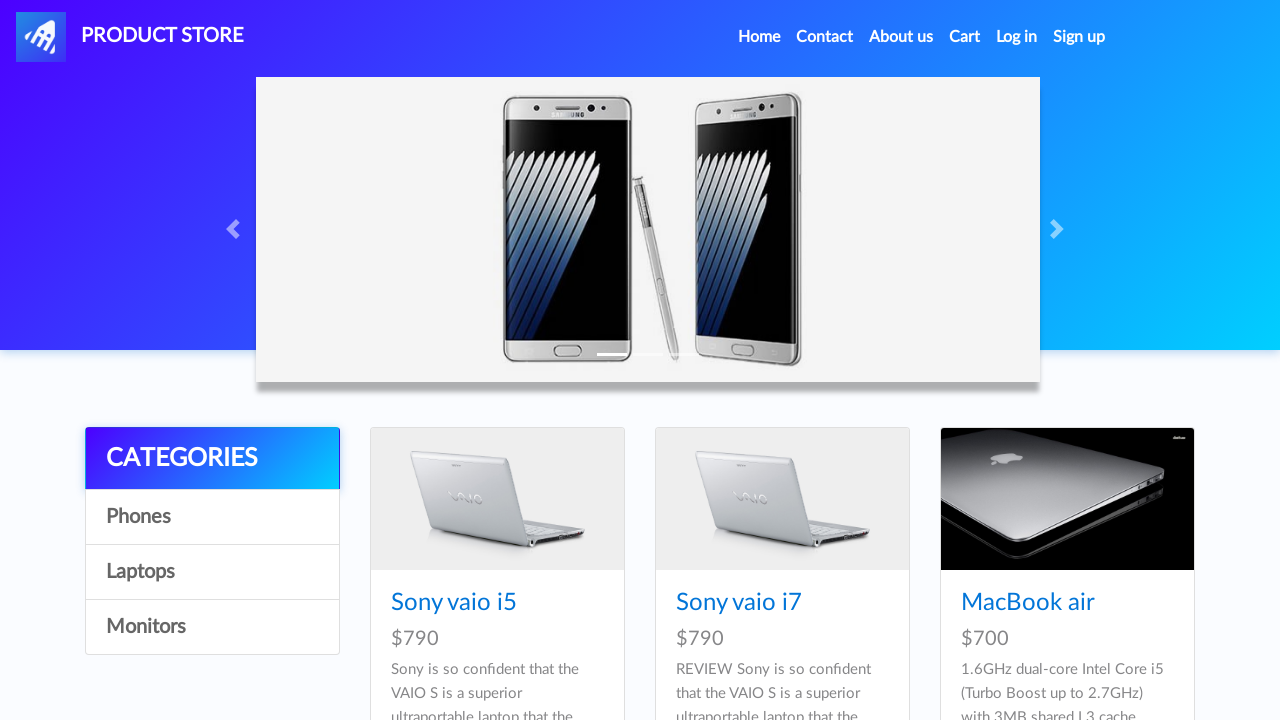

Clicked on fourth laptop product at (448, 361) on a.hrefch >> nth=3
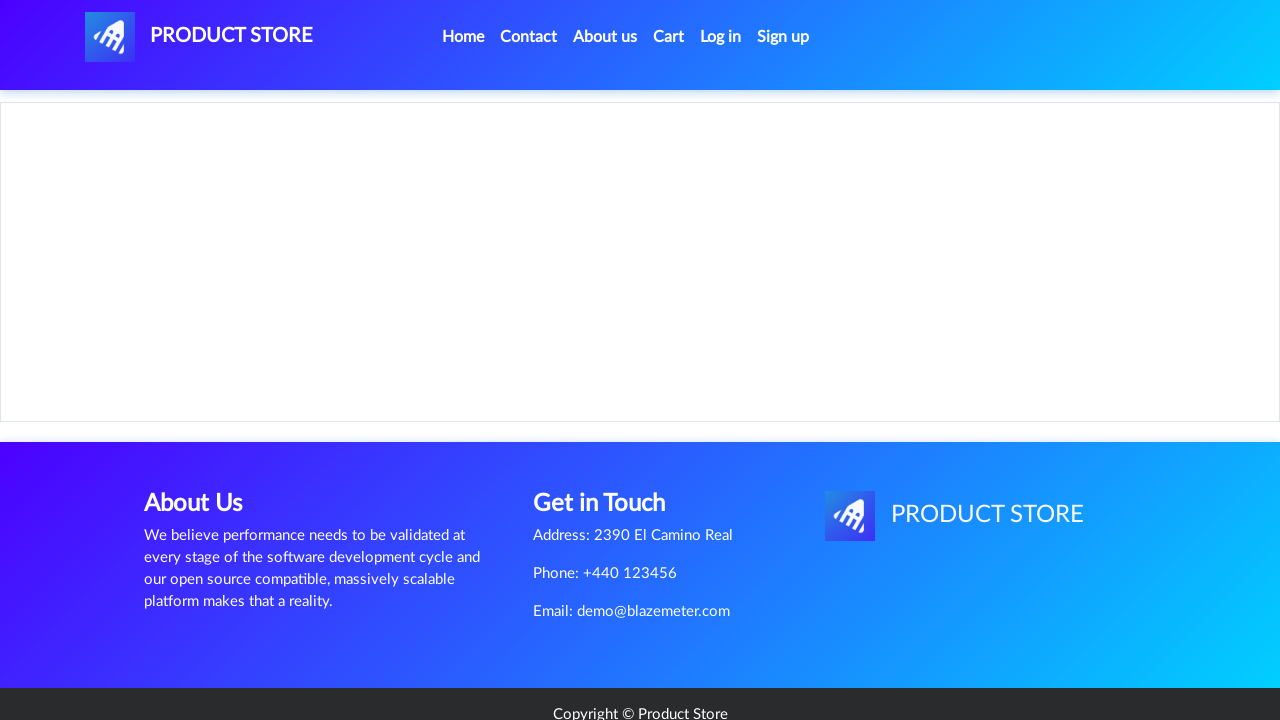

Clicked Add to Cart button for laptop at (610, 460) on .btn-success
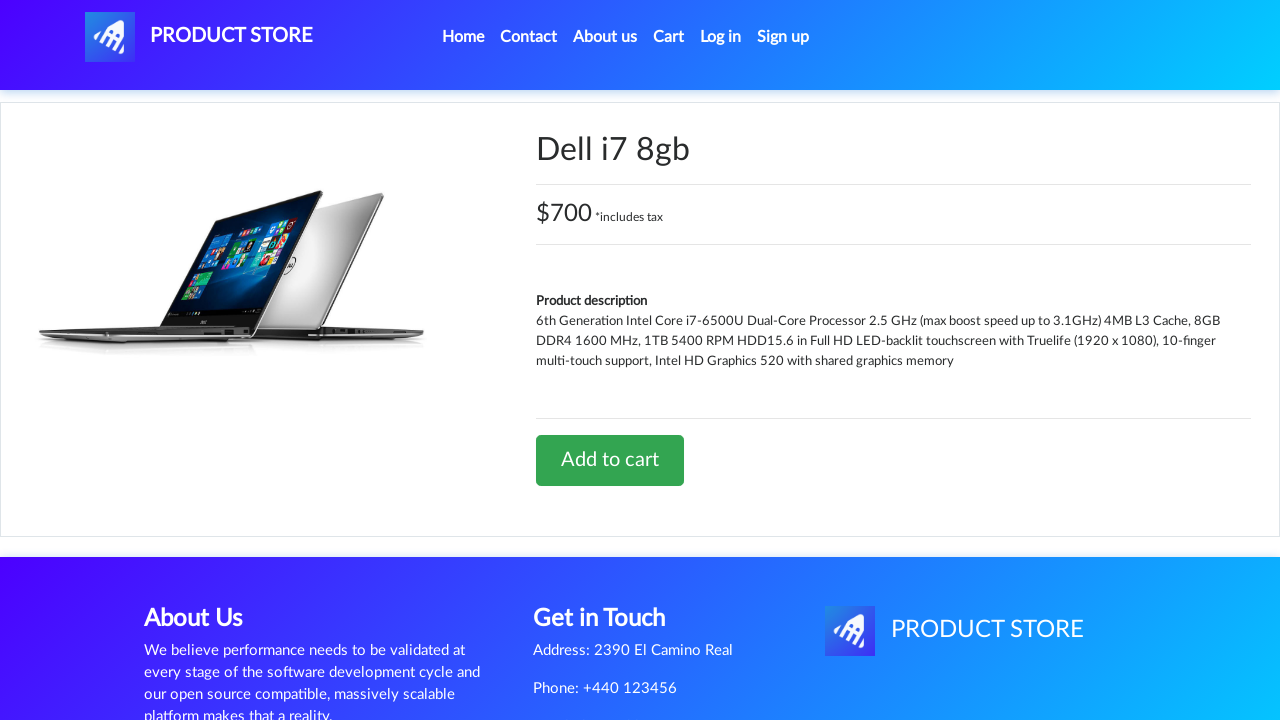

Clicked on Cart link to view cart contents at (669, 37) on #cartur
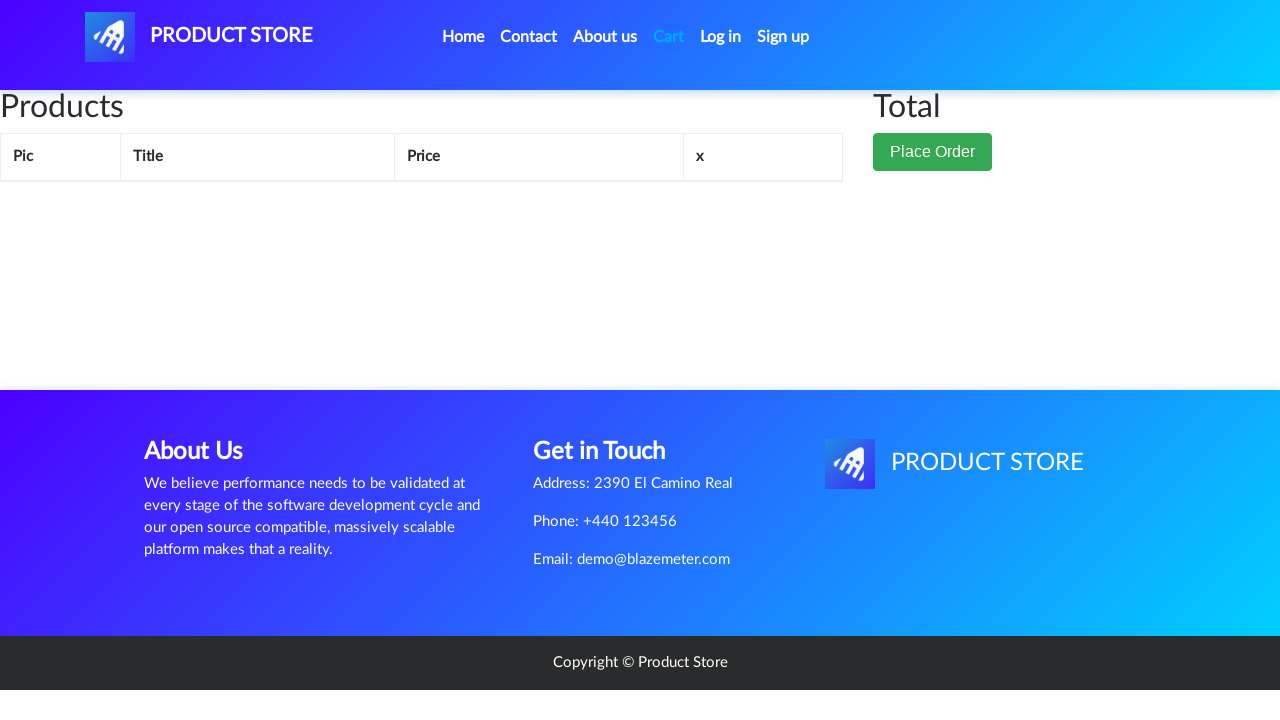

Waited for cart page to load
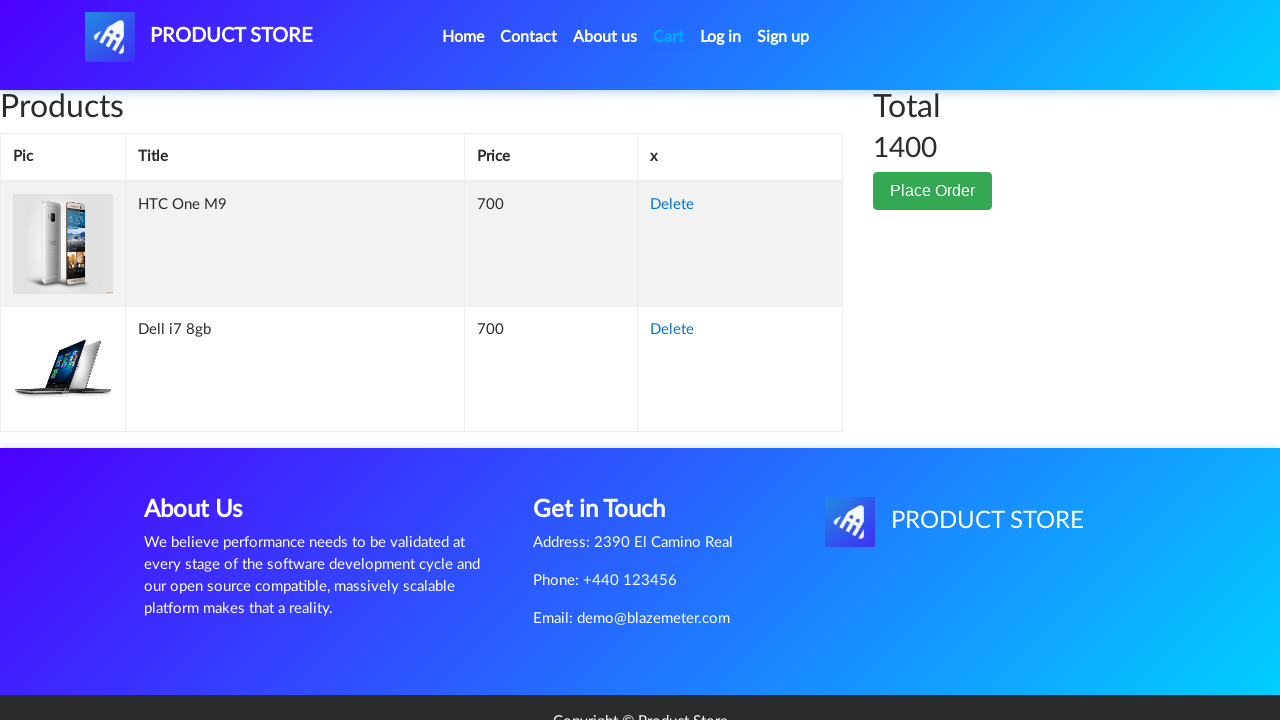

Clicked delete button for second item in cart at (672, 330) on td>a[onclick^='deleteItem'] >> nth=1
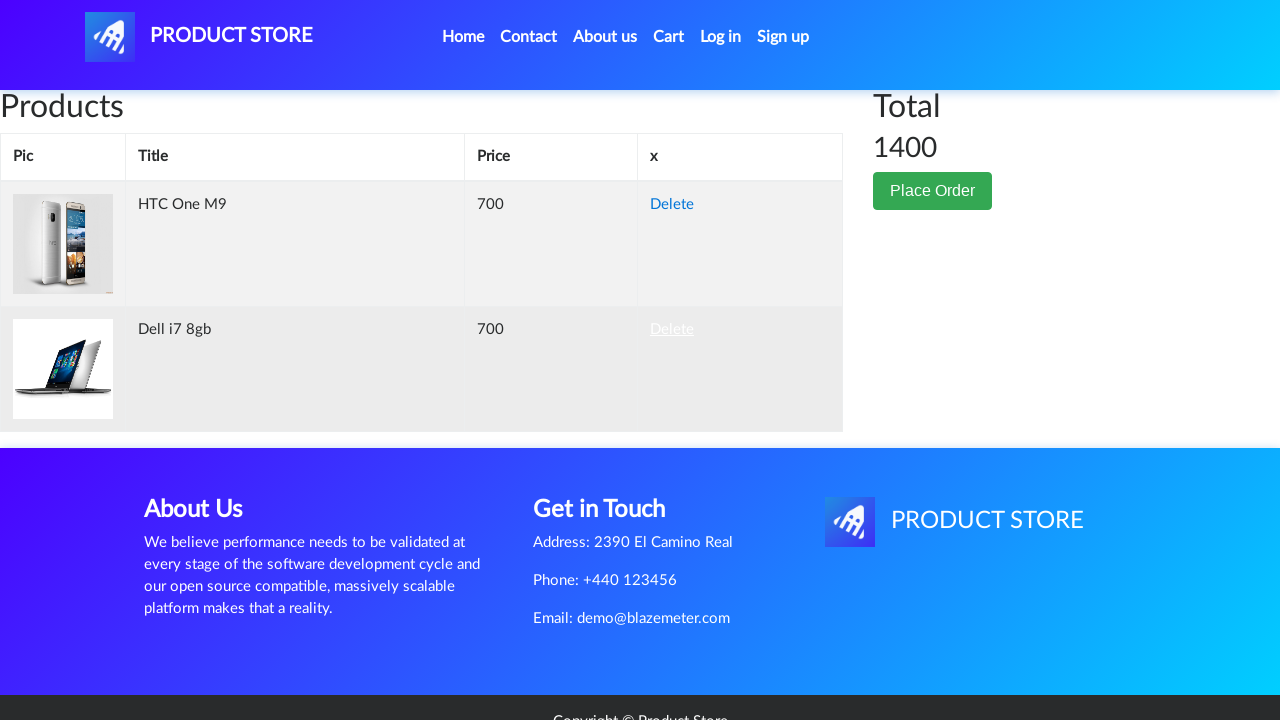

Waited for item deletion to complete
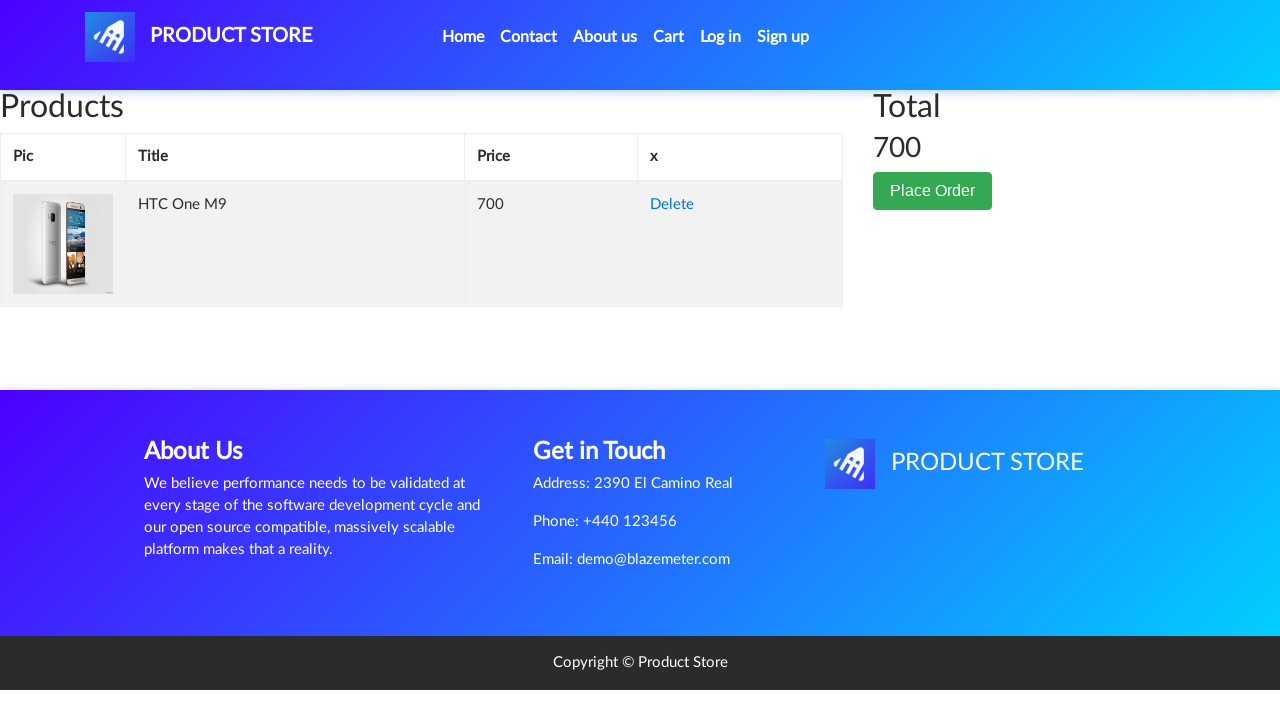

Clicked Place Order button at (933, 191) on button.btn-success
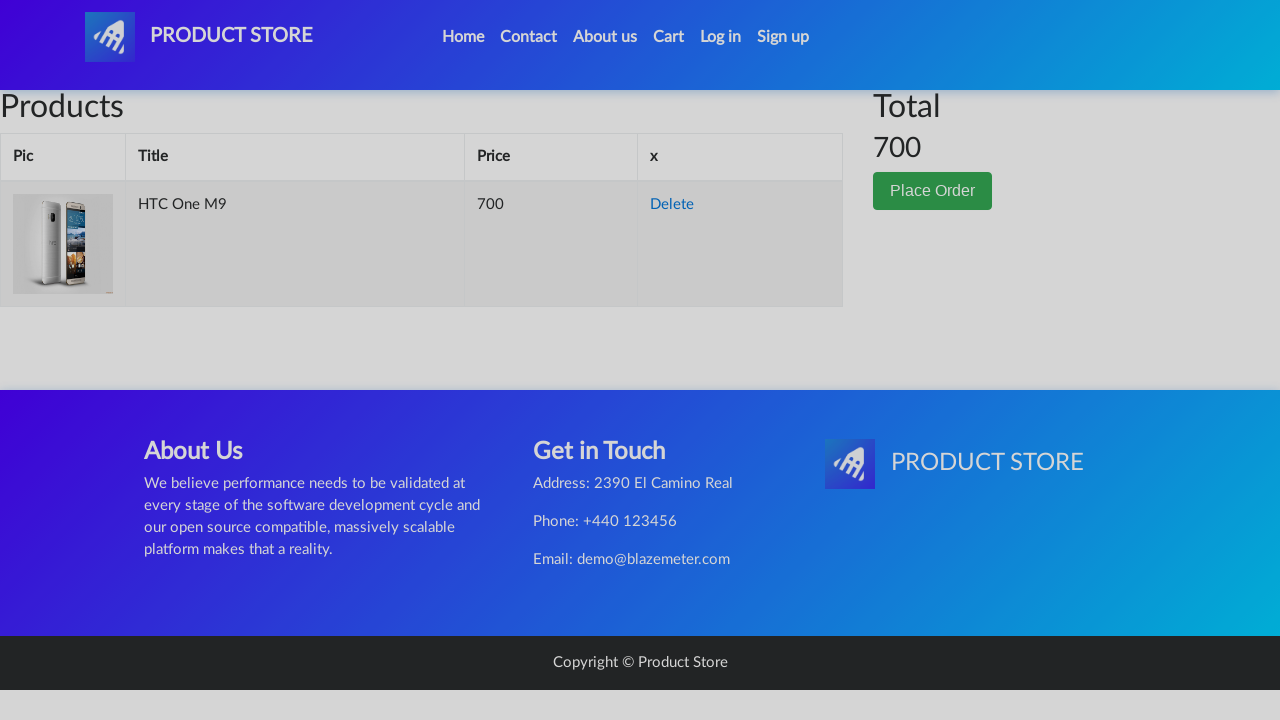

Filled in customer name field with 'James Wilson' on #name
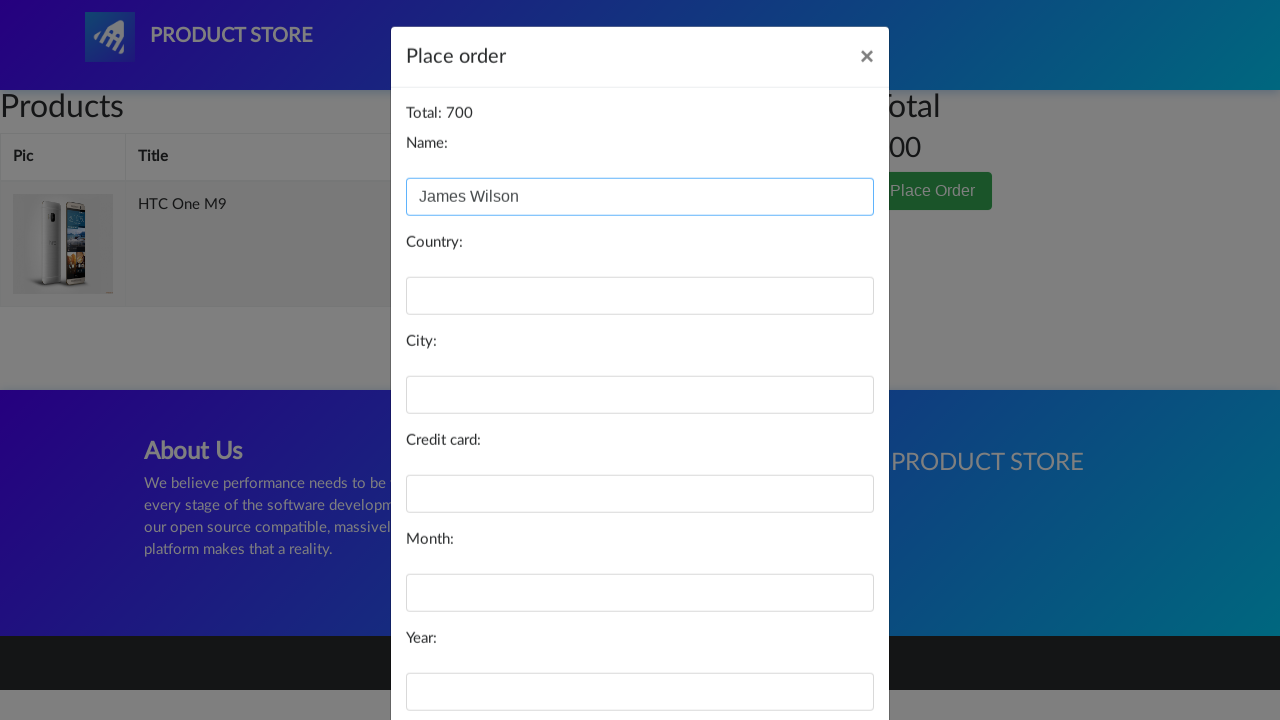

Filled in country field with 'United States' on #country
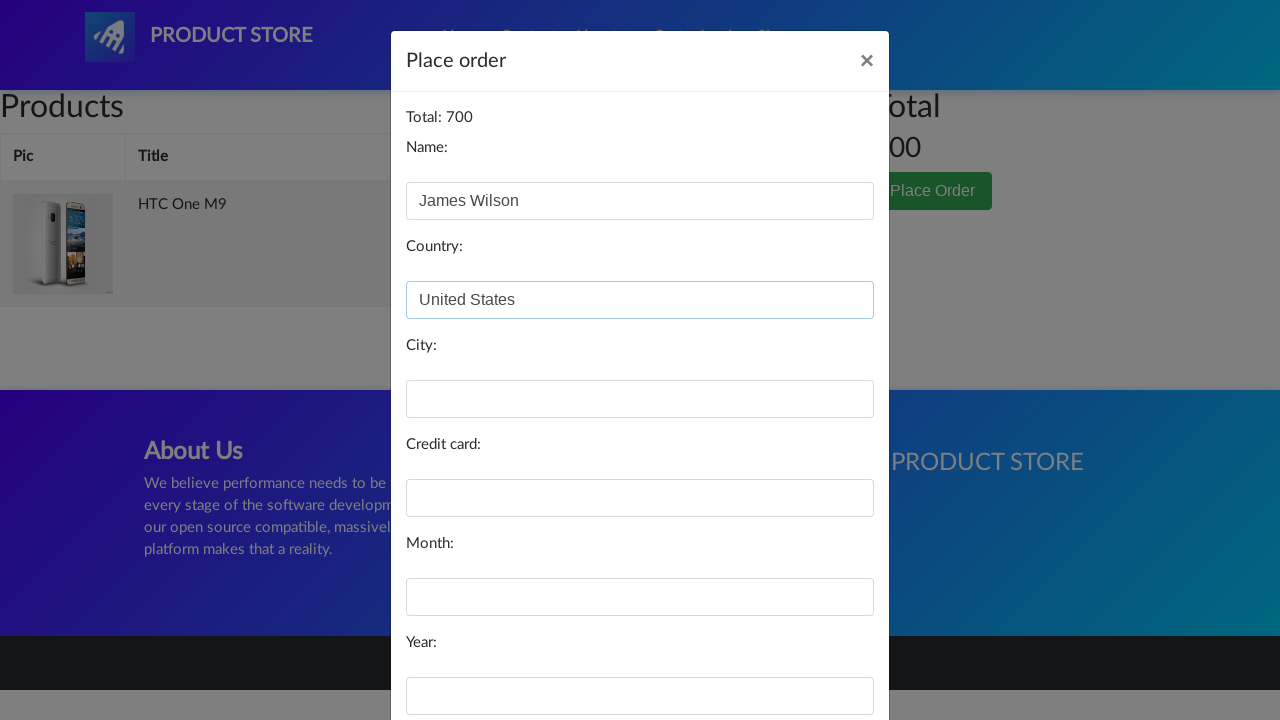

Filled in city field with 'New York' on #city
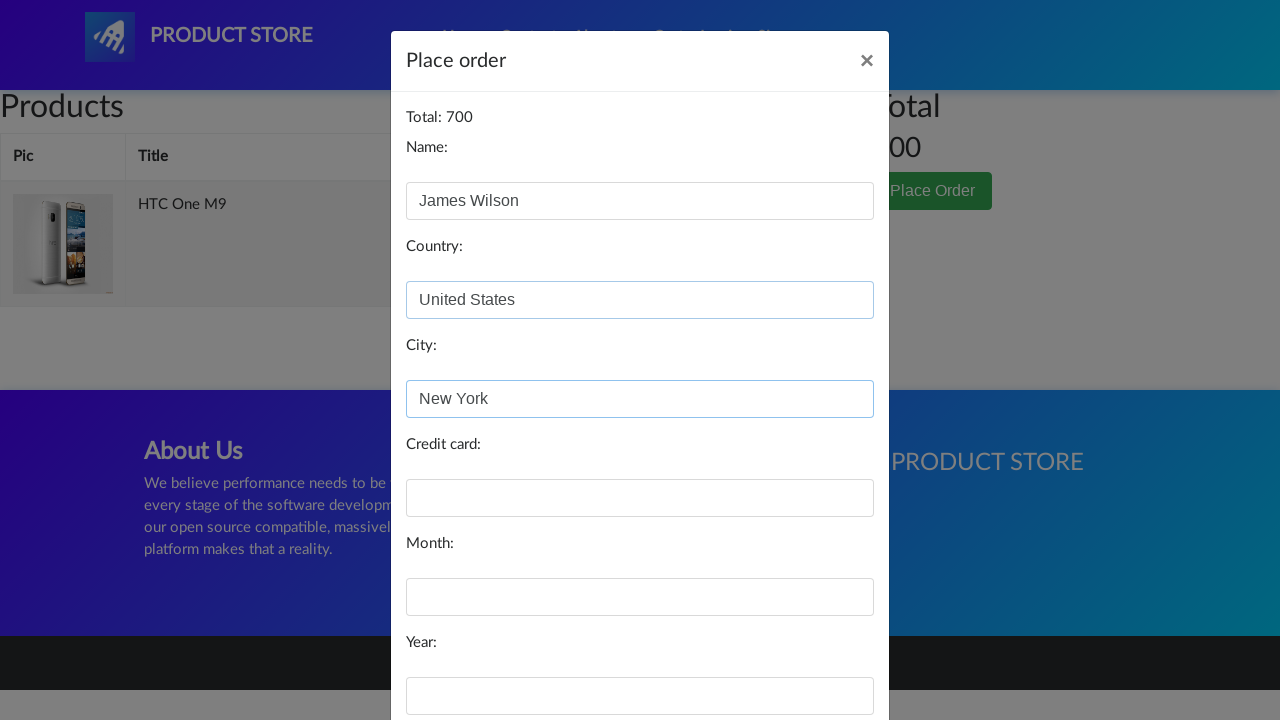

Filled in credit card field with test card number on #card
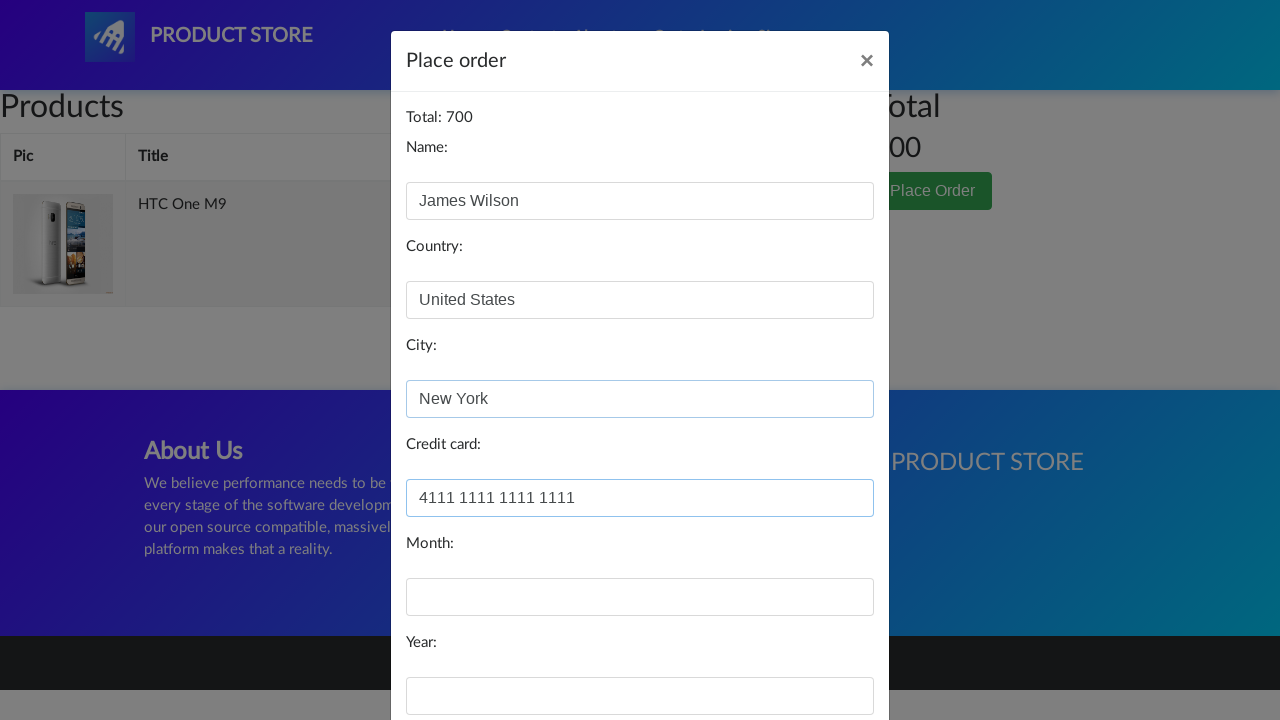

Filled in month field with '12' on #month
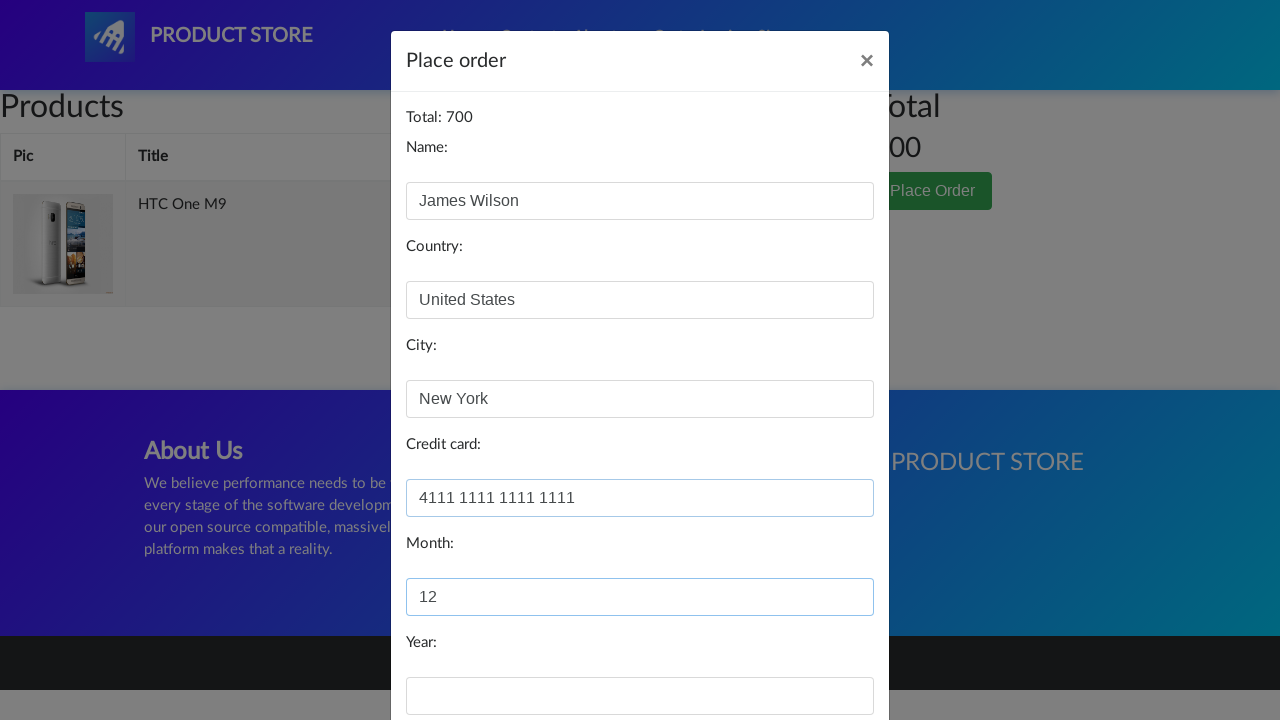

Filled in year field with '2025' on #year
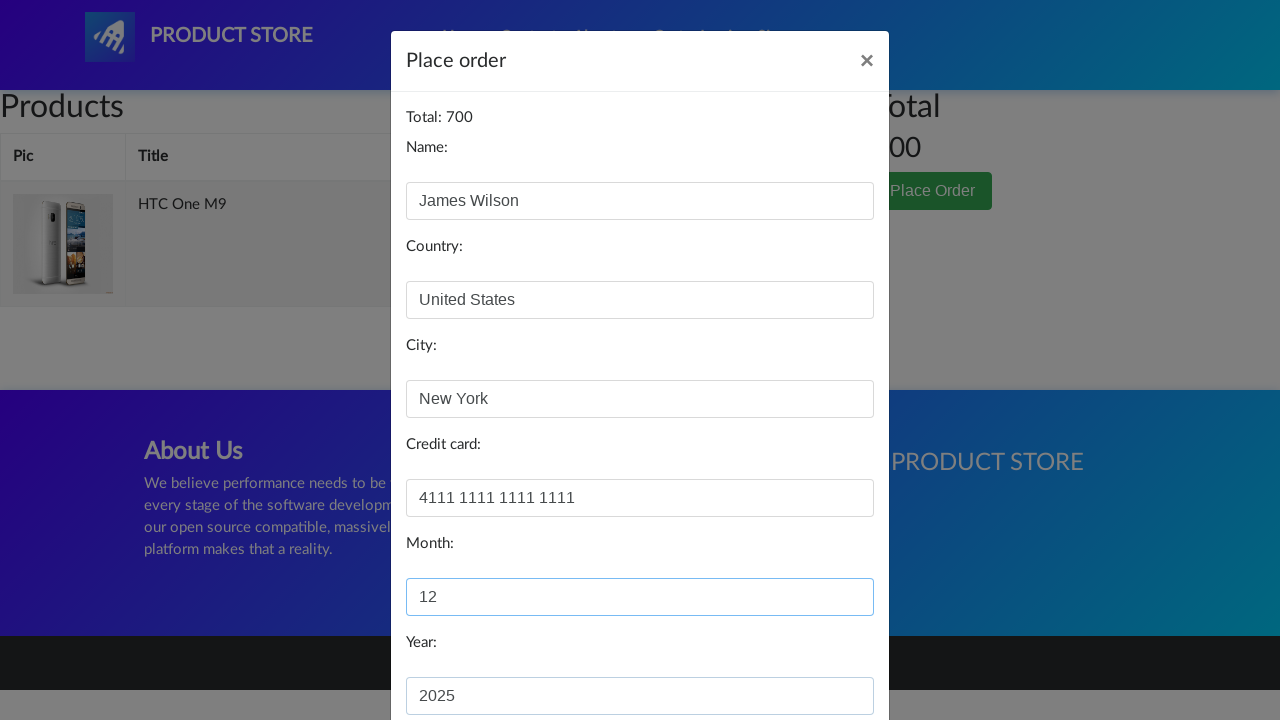

Clicked Purchase button to submit order at (823, 655) on button.btn-primary[onclick='purchaseOrder()']
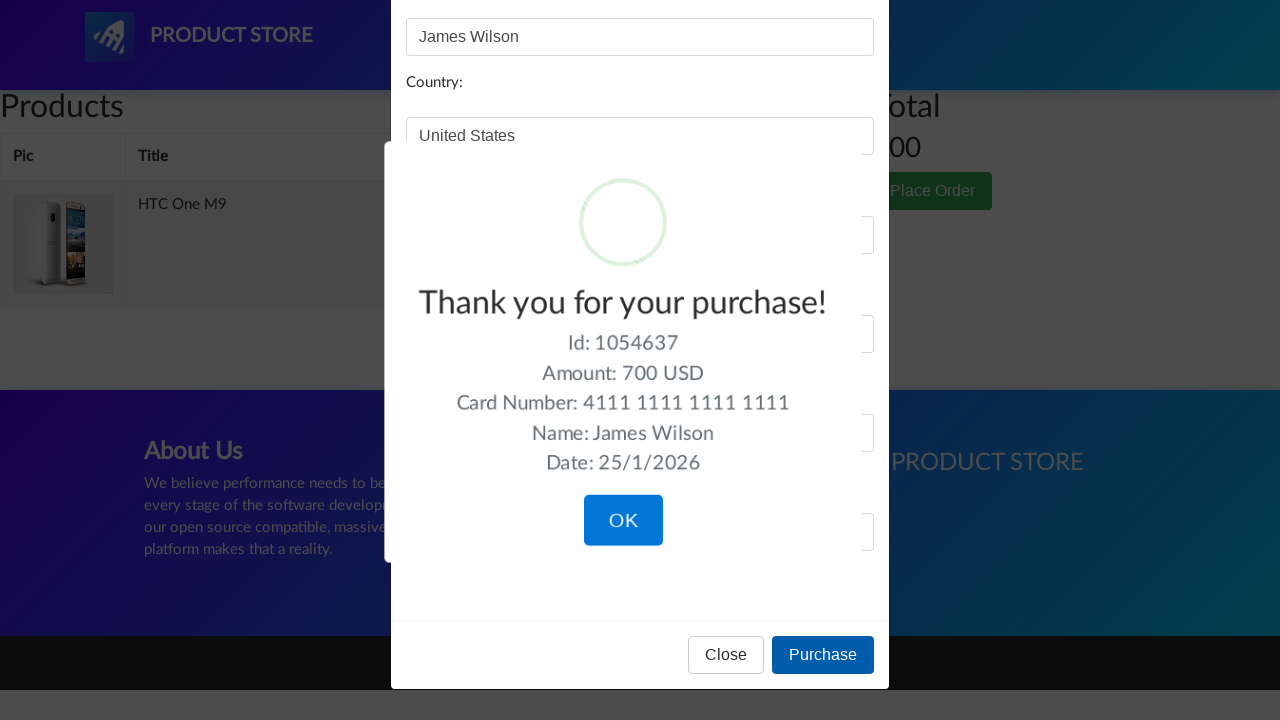

Waited for purchase confirmation dialog to appear
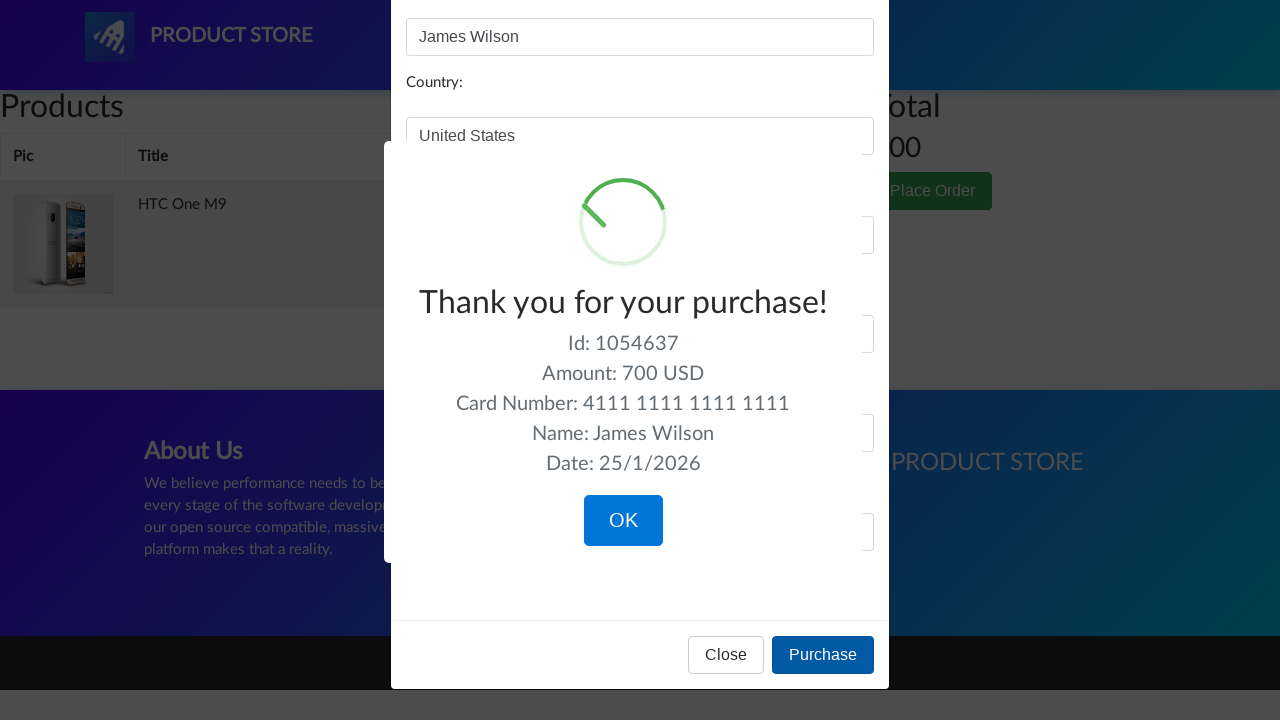

Clicked confirmation button to complete purchase at (623, 521) on button.confirm.btn-primary
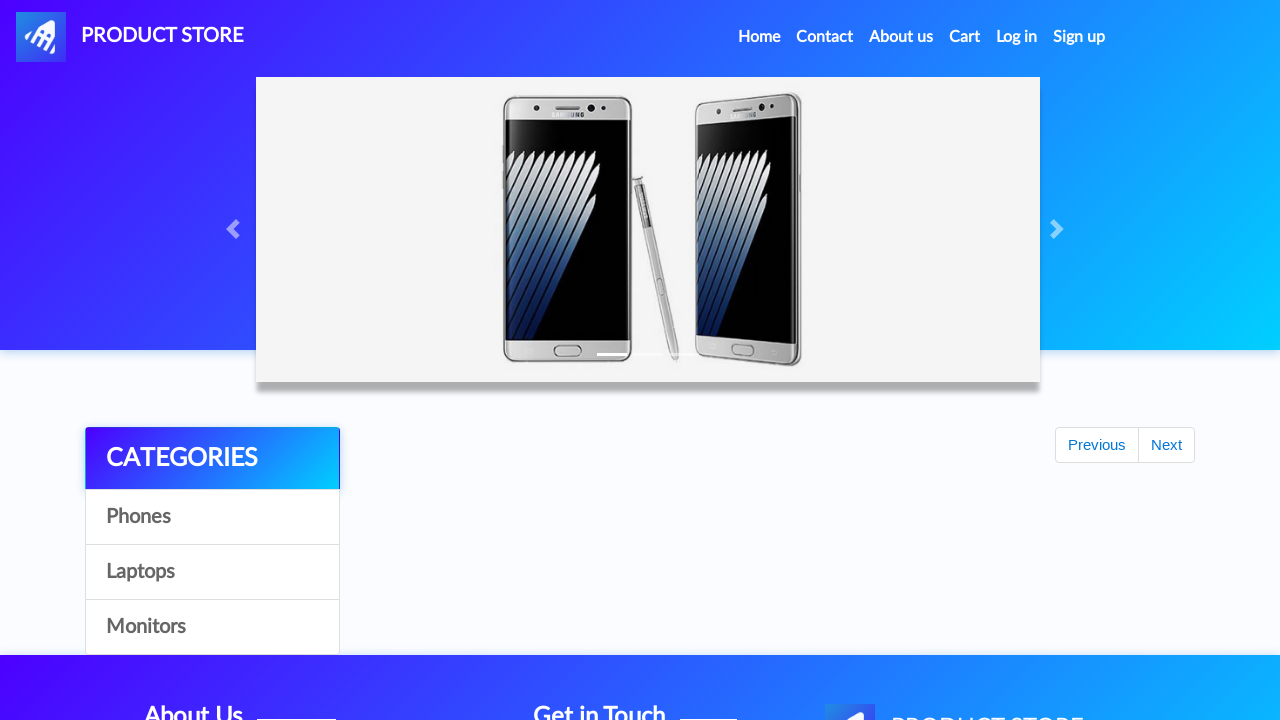

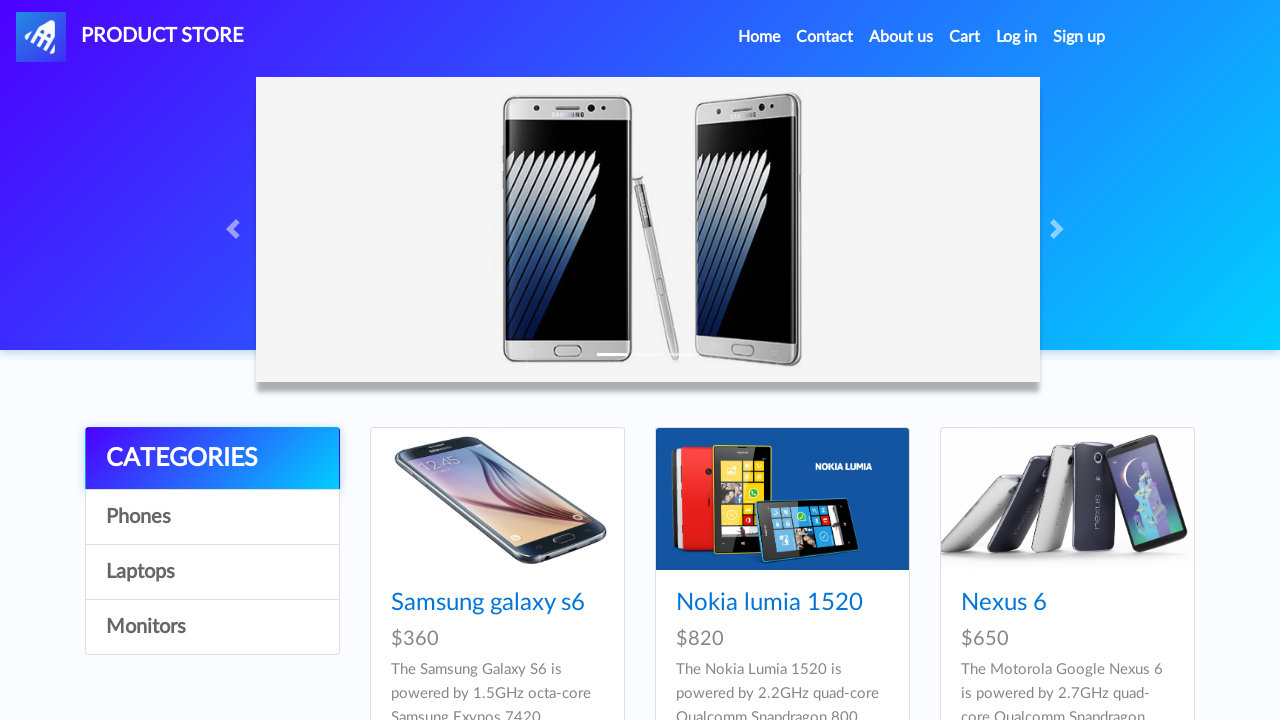